Navigates to Add/Remove Elements page and adds two elements by clicking Add Element twice

Starting URL: http://the-internet.herokuapp.com/

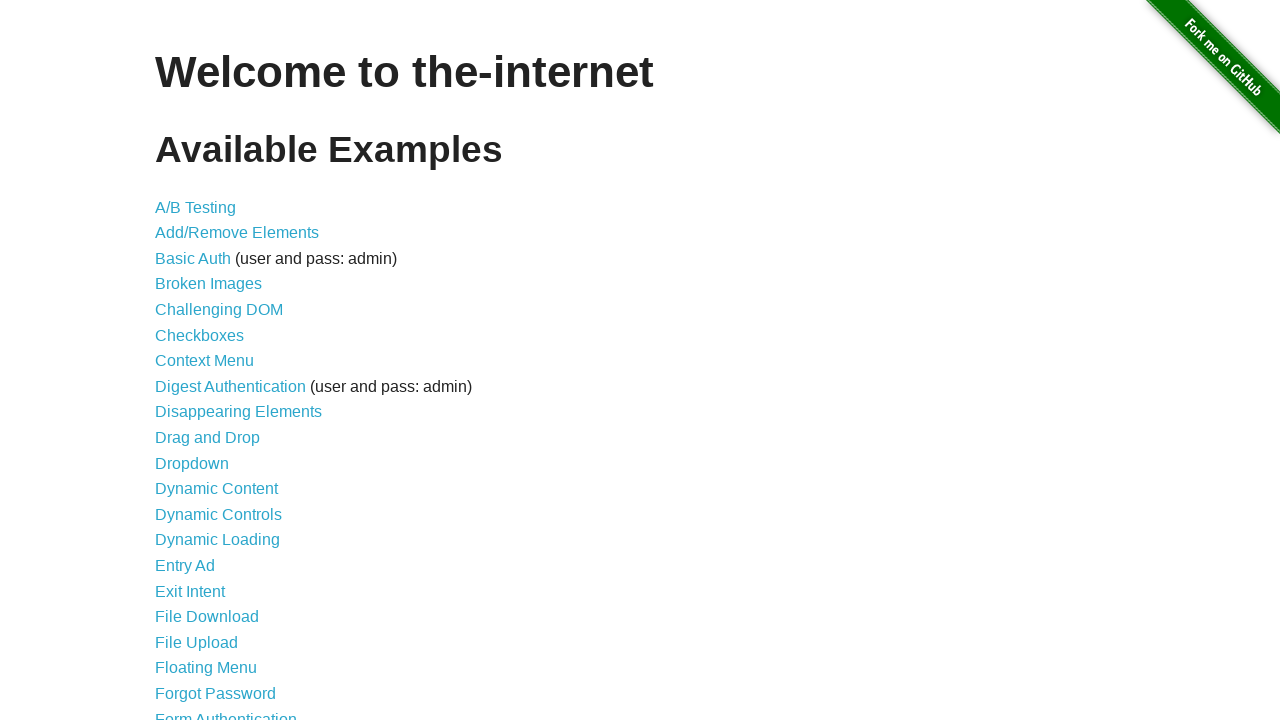

Clicked on Add/Remove Elements link at (237, 233) on text=Add/Remove Elements
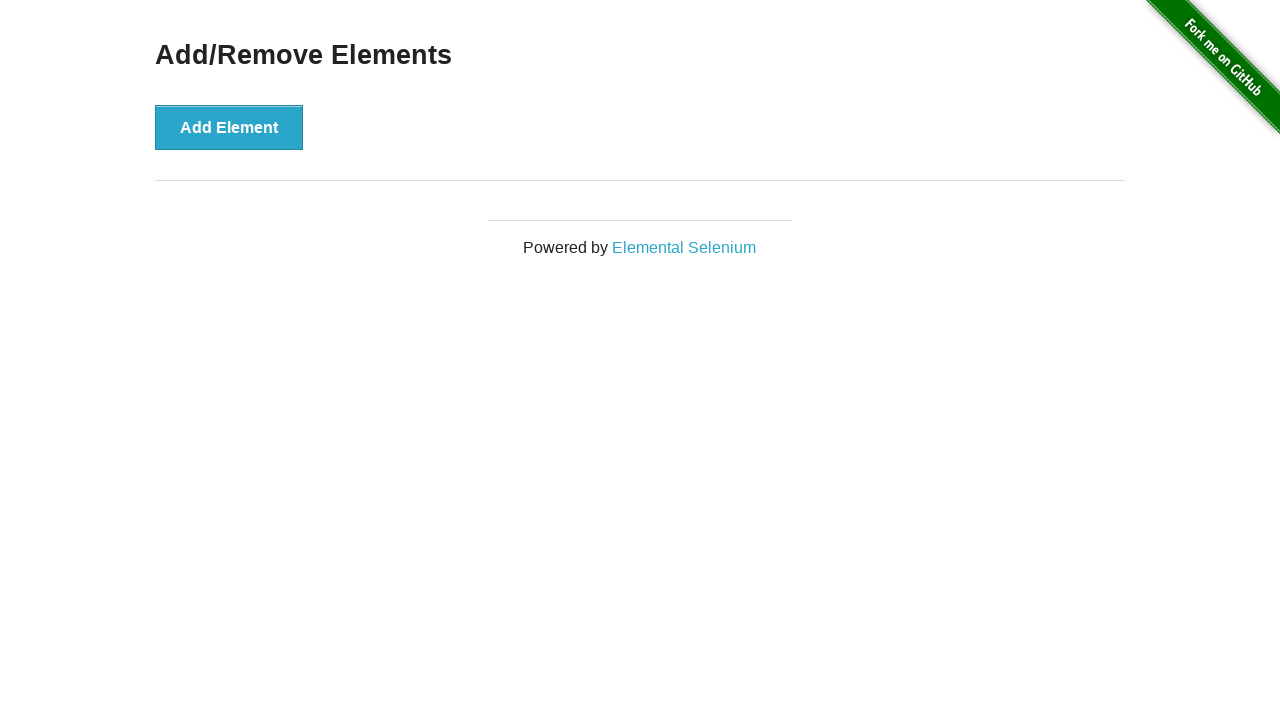

Clicked Add Element button (first time) at (229, 127) on text=Add Element
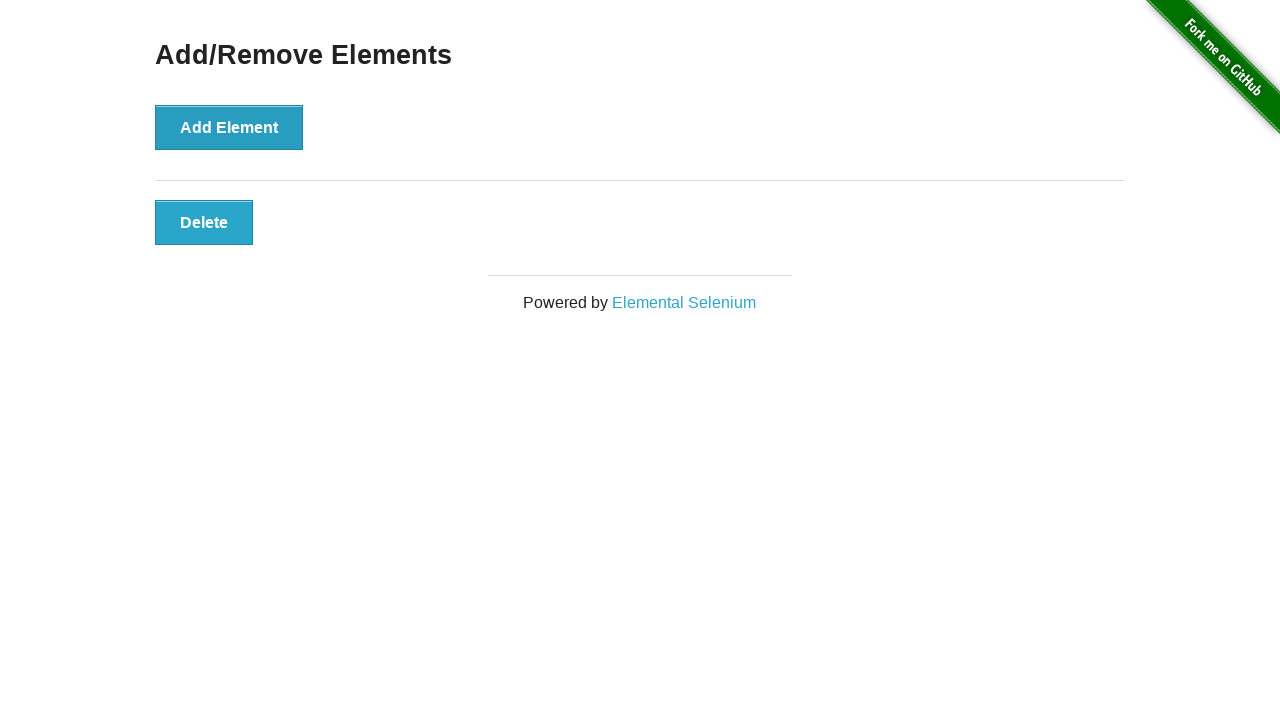

Clicked Add Element button (second time) at (229, 127) on text=Add Element
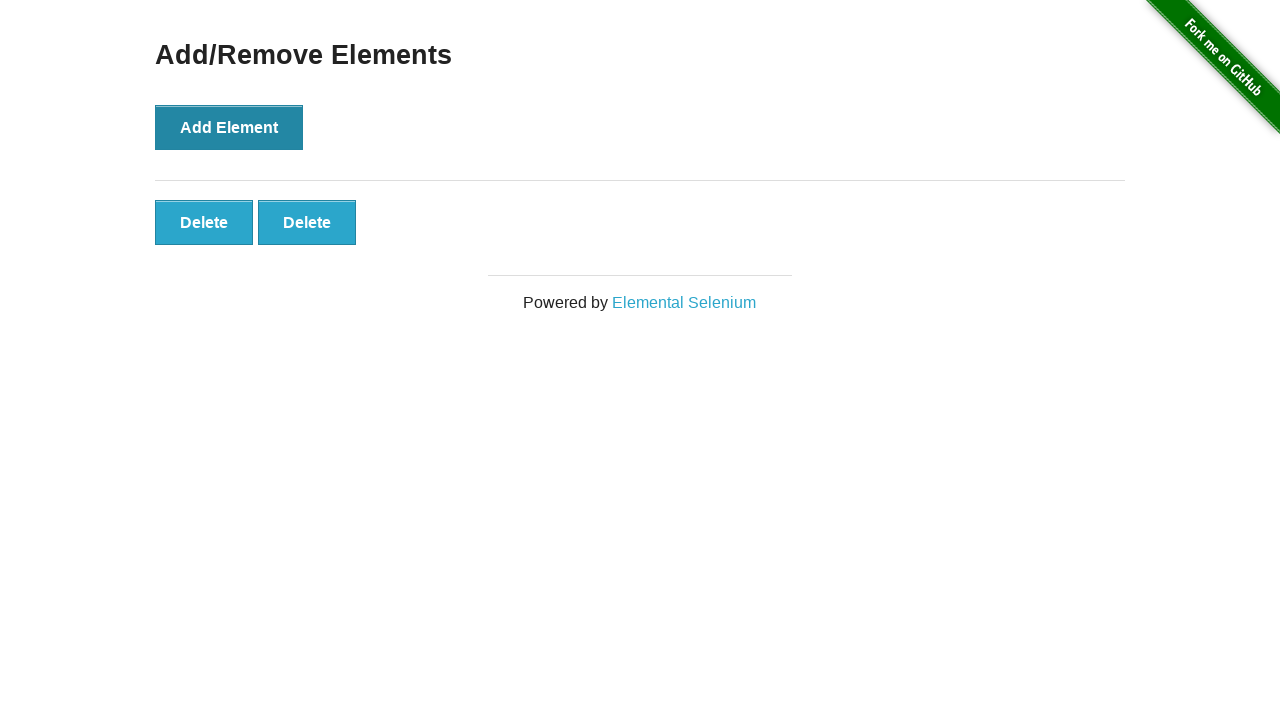

Verified that elements container with buttons is present
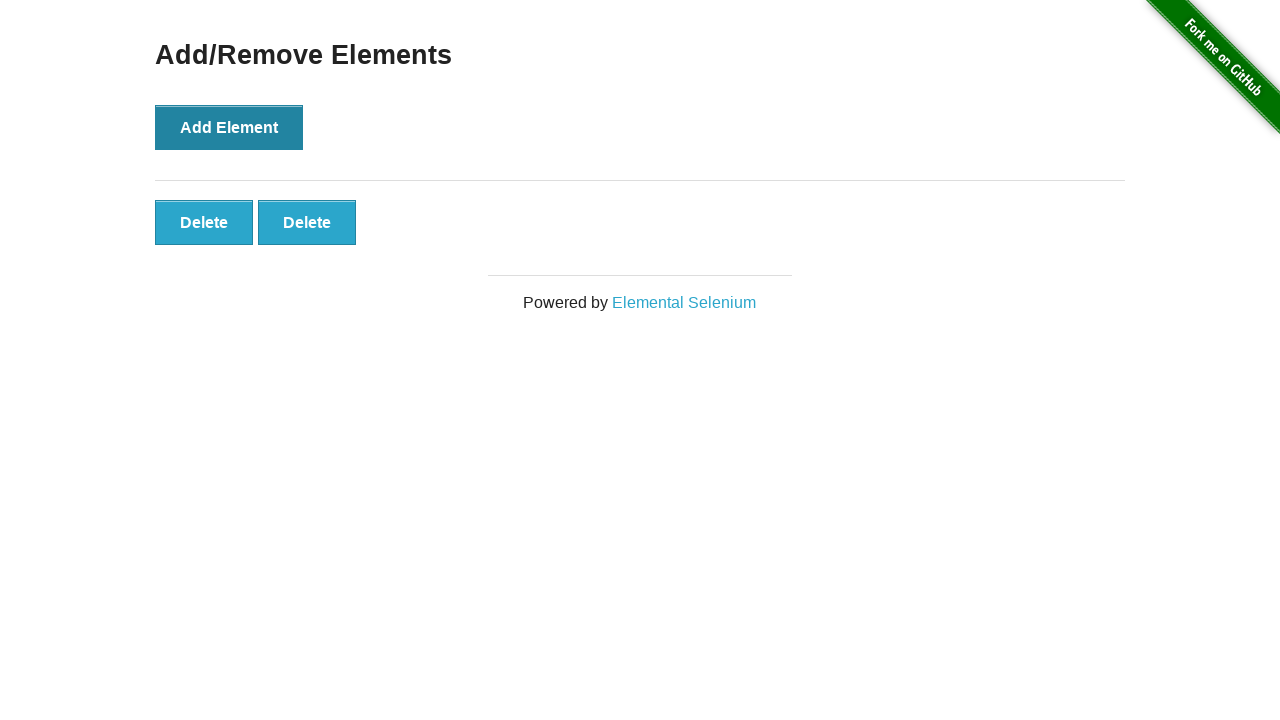

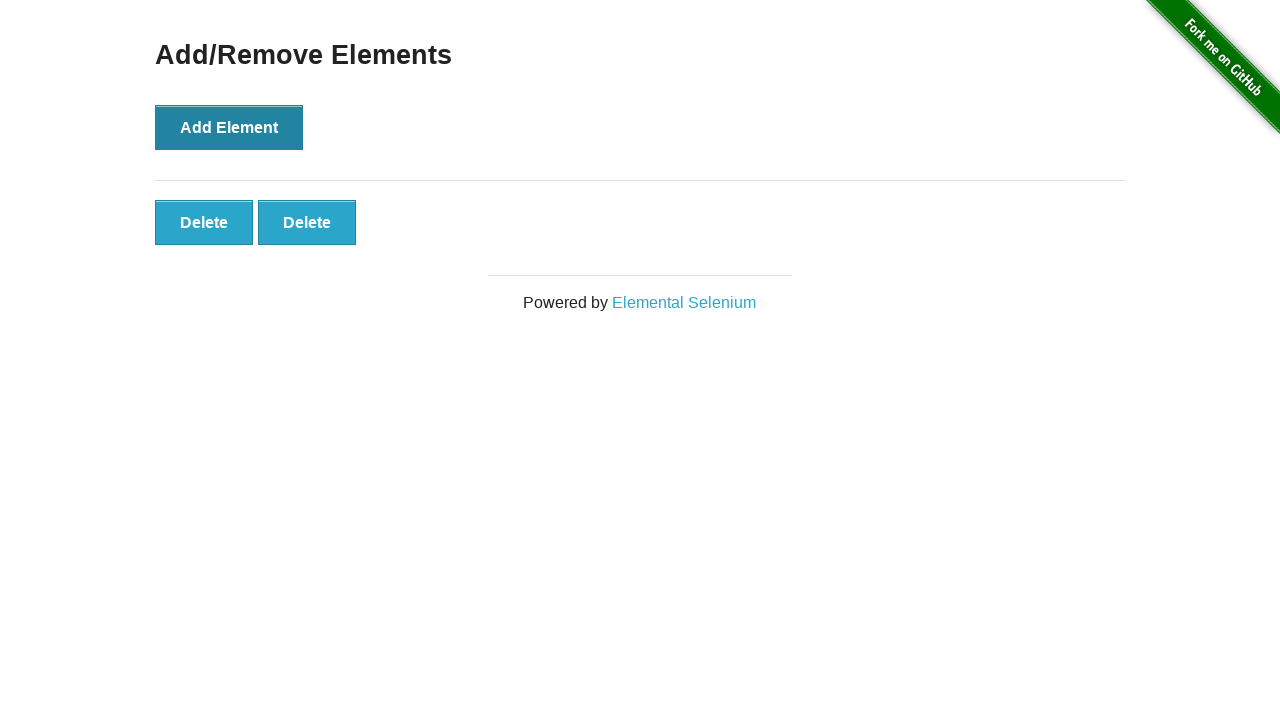